Tests navigation to languages starting with numbers and counts the results

Starting URL: http://www.99-bottles-of-beer.net/

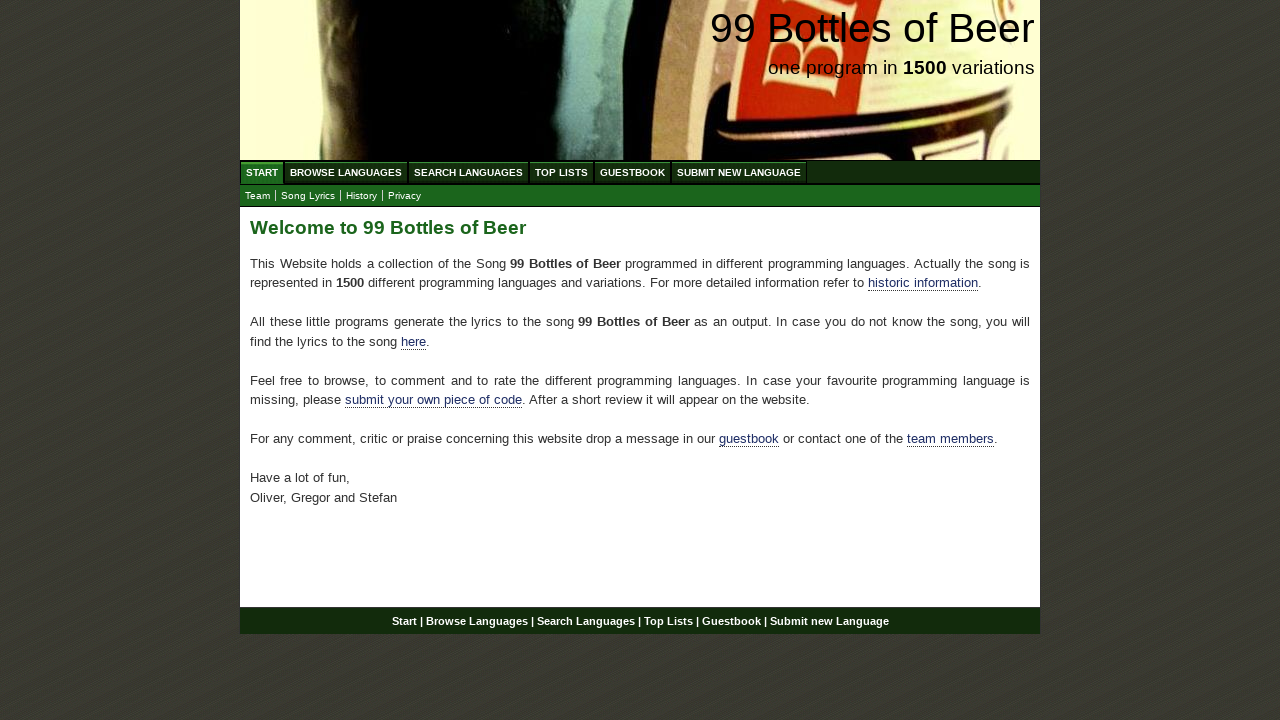

Clicked on Browse Languages link at (346, 172) on ul#menu li a[href='/abc.html']
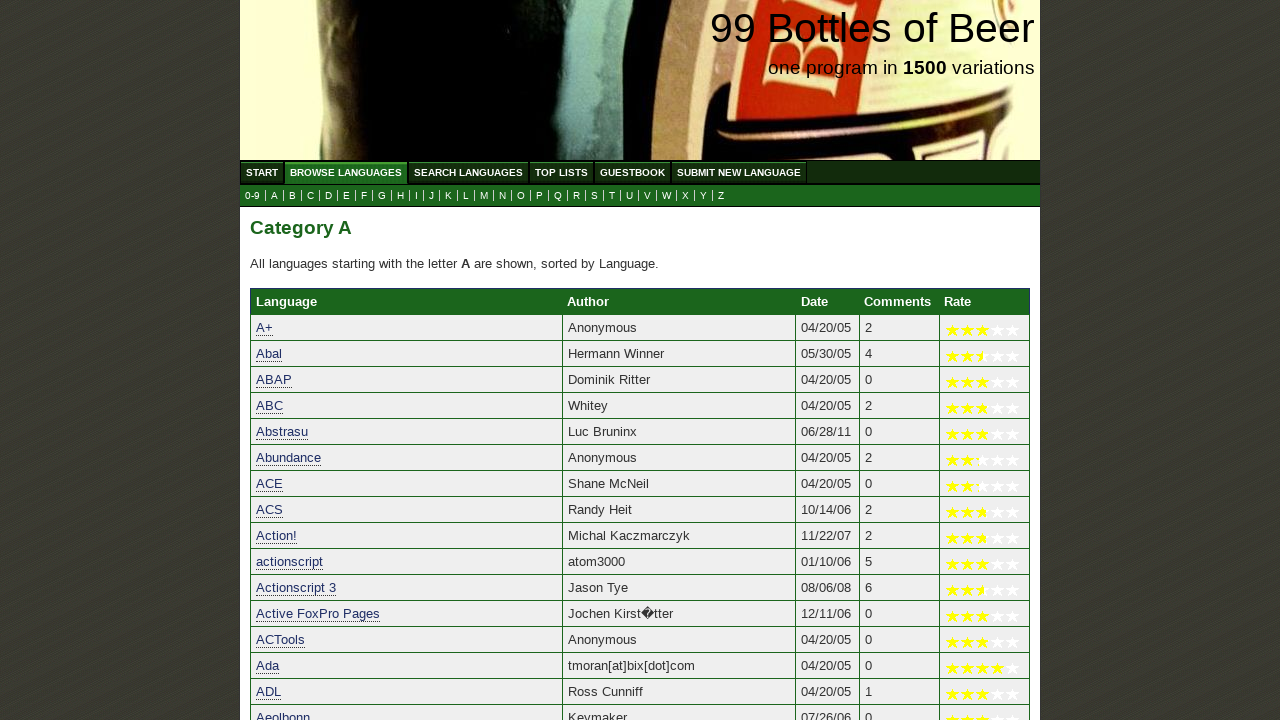

Clicked on 0-9 languages link at (252, 196) on a[href='0.html']
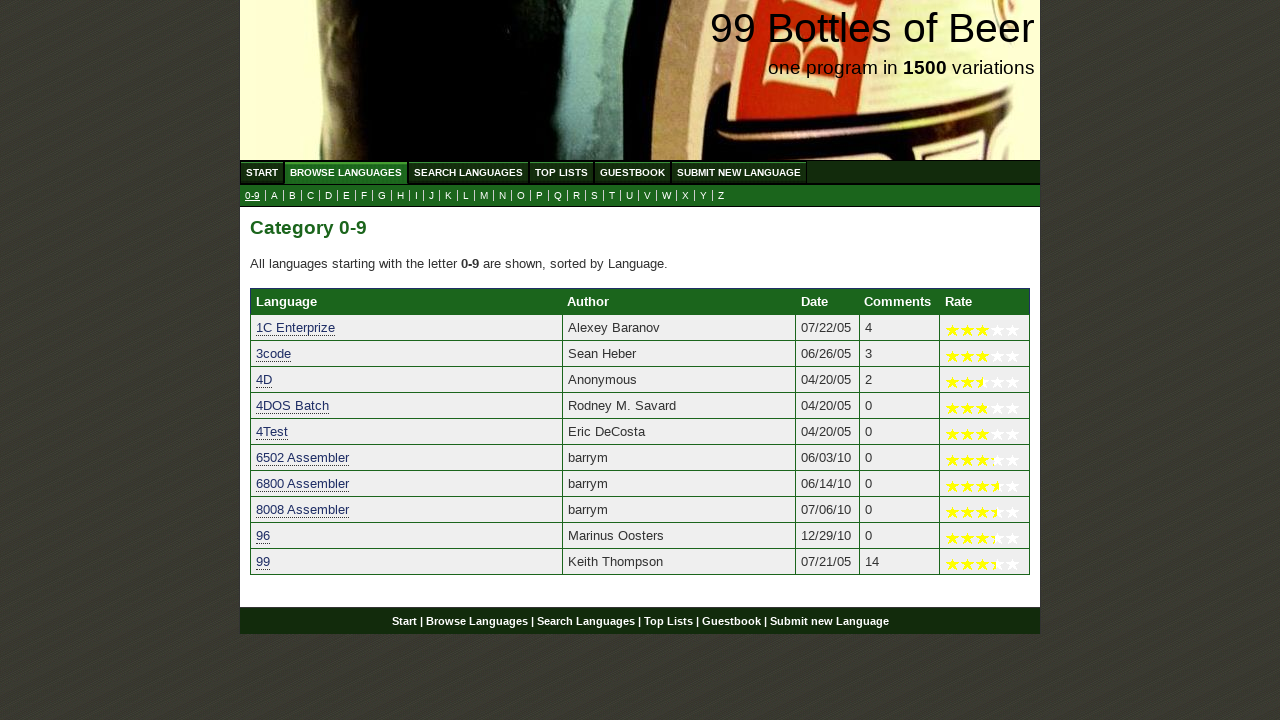

Language links loaded for languages starting with numbers
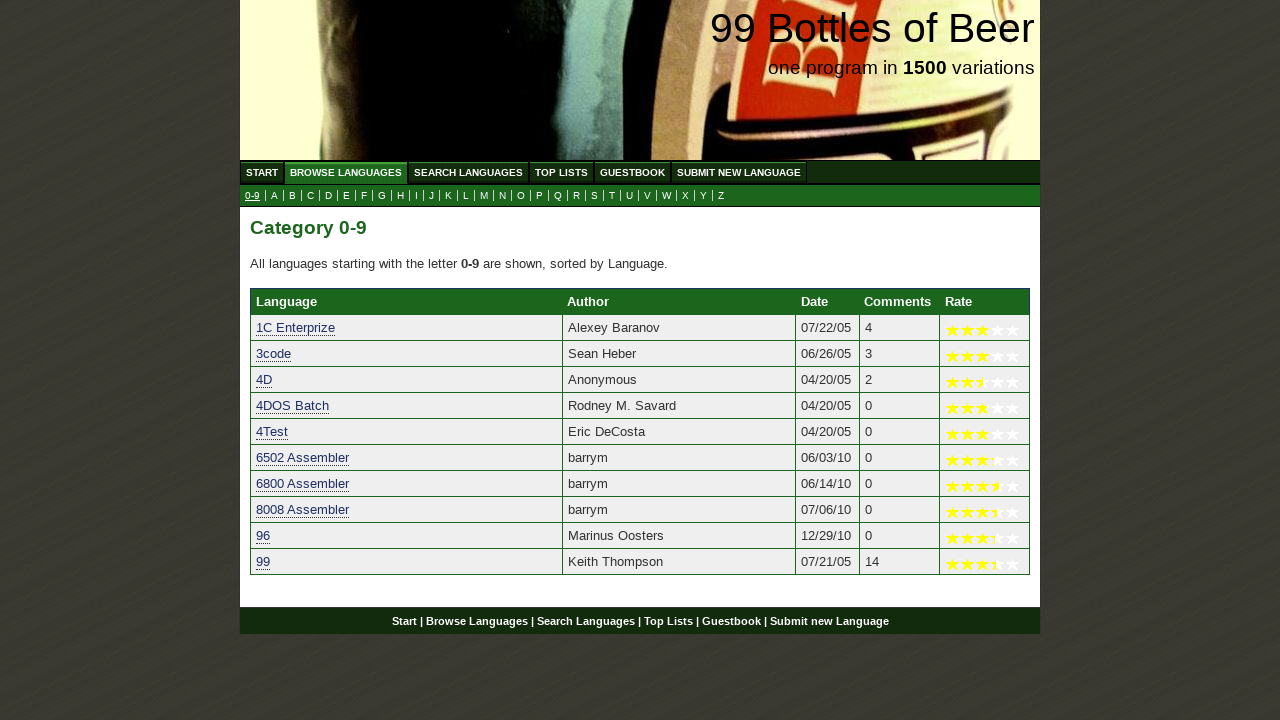

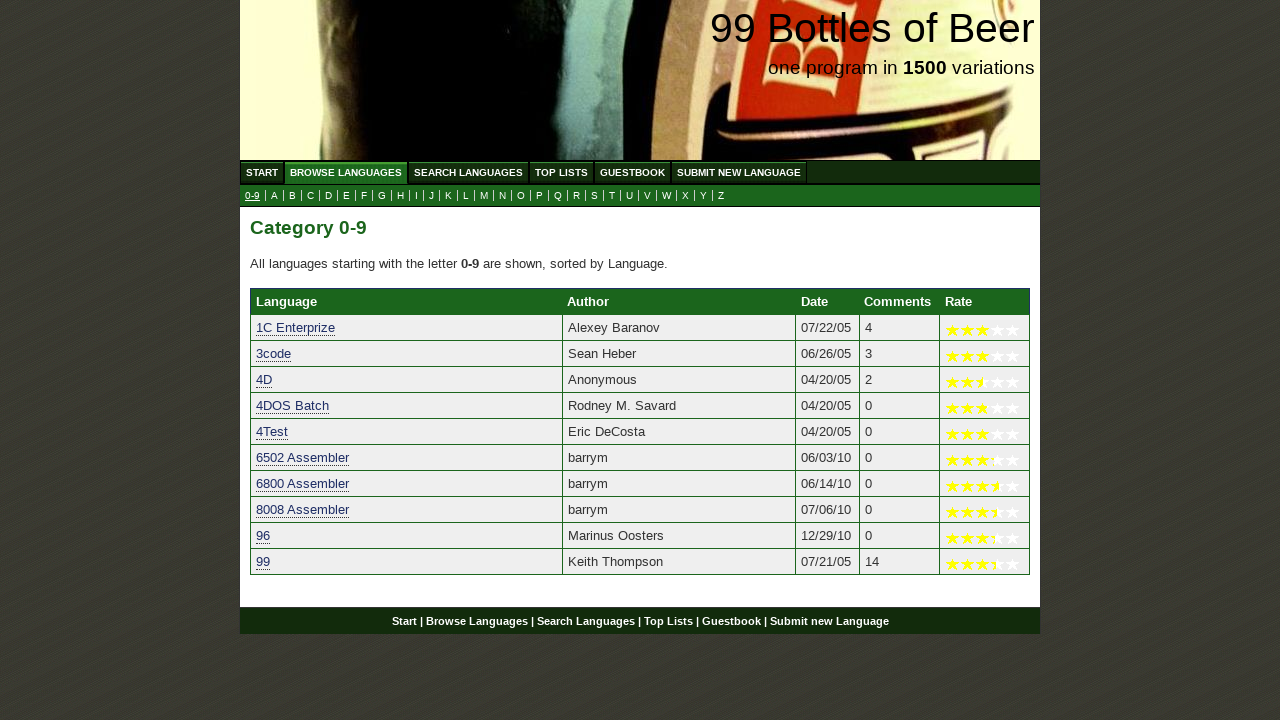